Tests dynamic loading functionality where a new element appears after clicking Start button. Clicks the Start button, waits for the loading to complete, and verifies the finish text is displayed.

Starting URL: http://the-internet.herokuapp.com/dynamic_loading/2

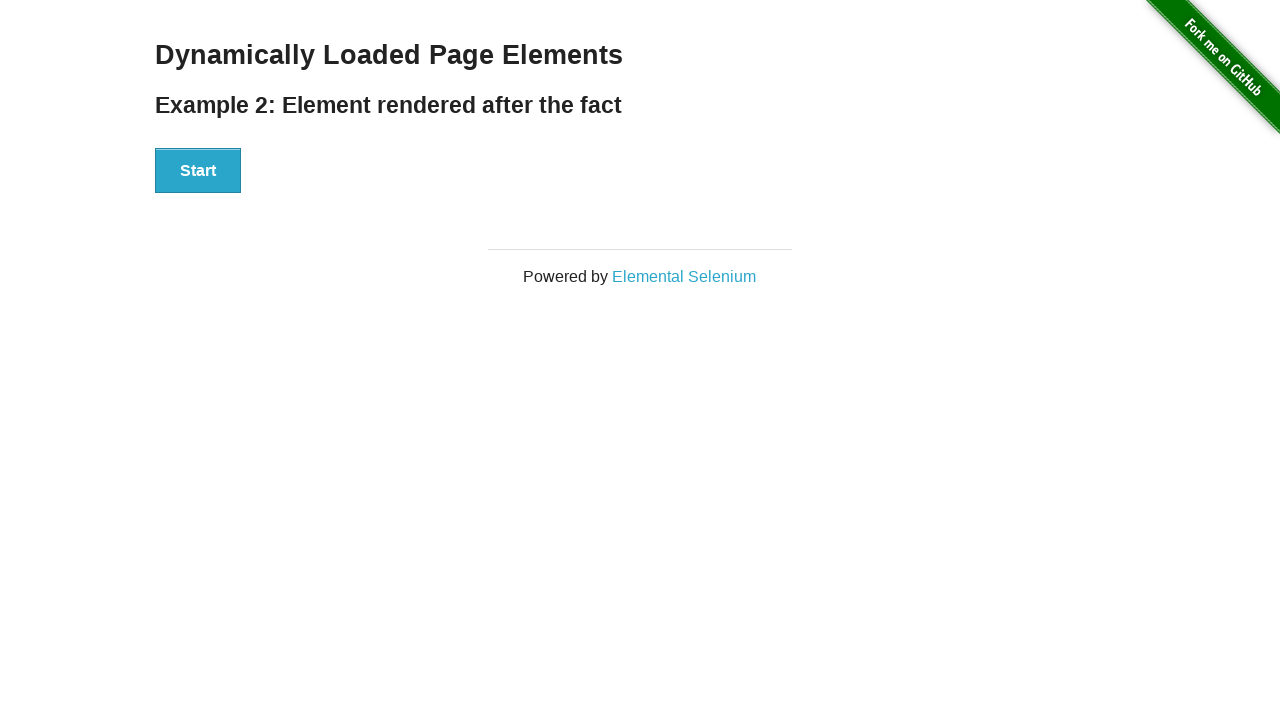

Clicked Start button to initiate dynamic loading at (198, 171) on #start button
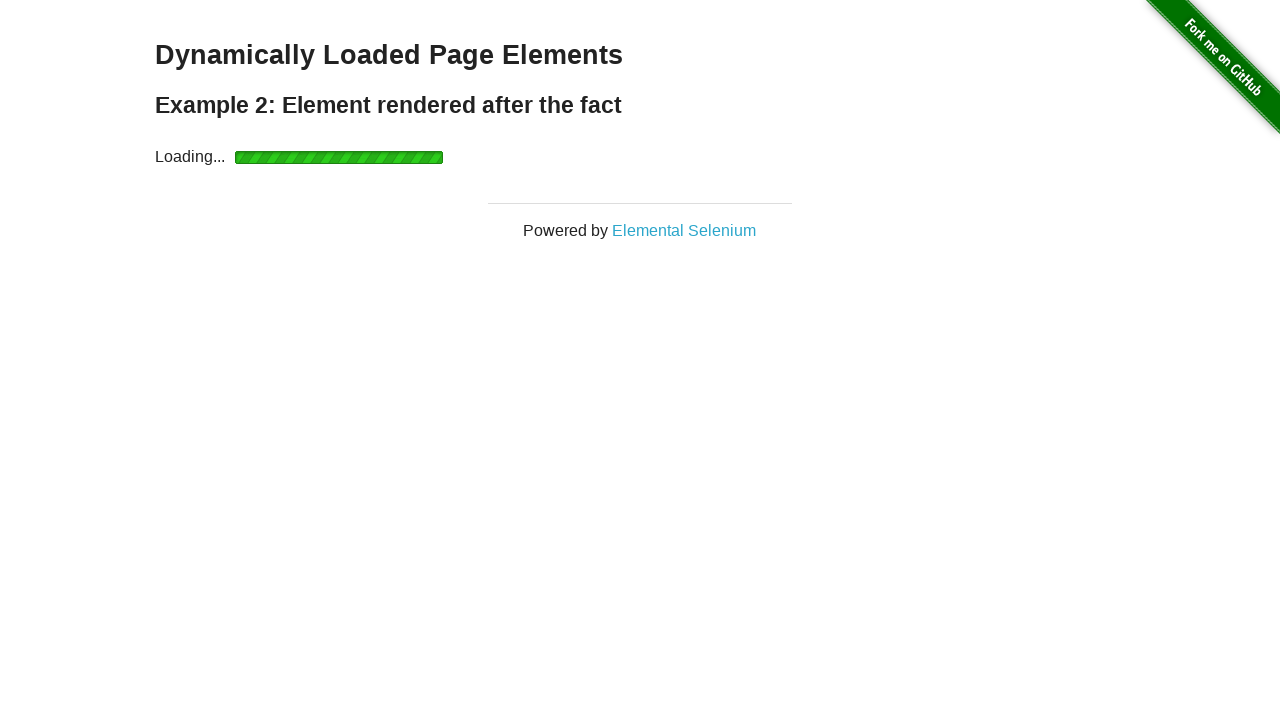

Waited for finish element to become visible after loading completed
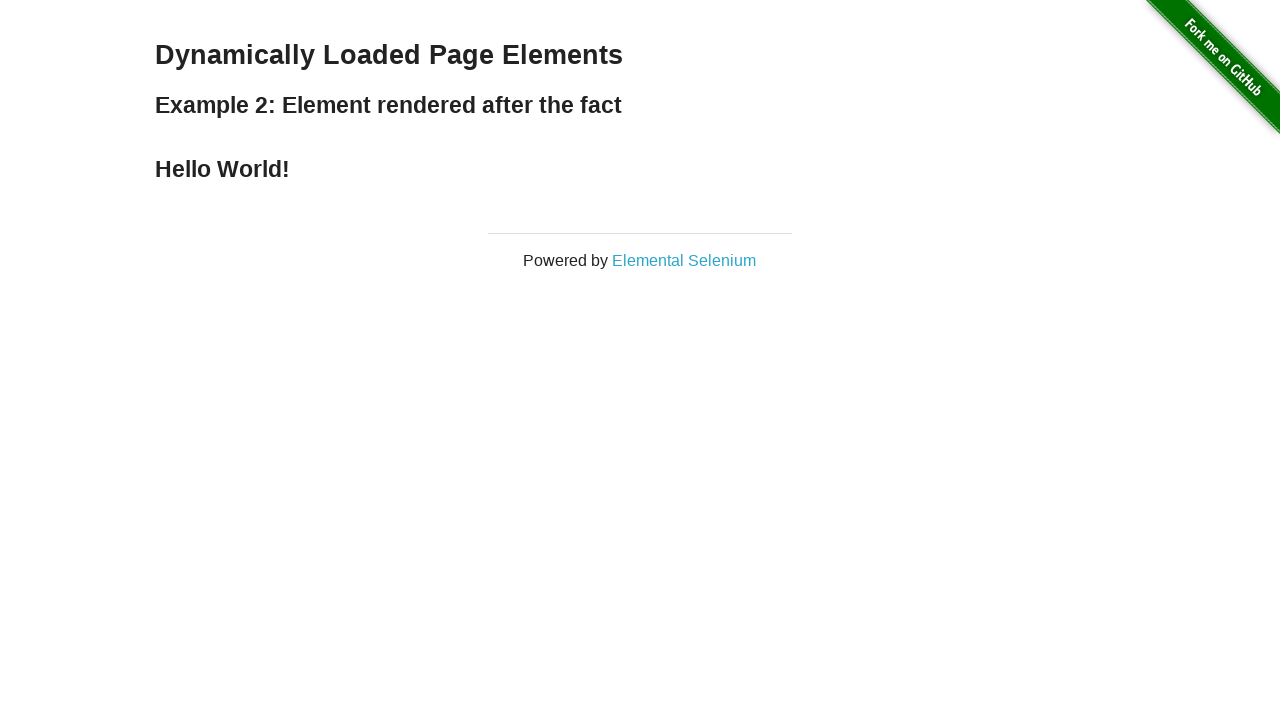

Verified that finish text is displayed
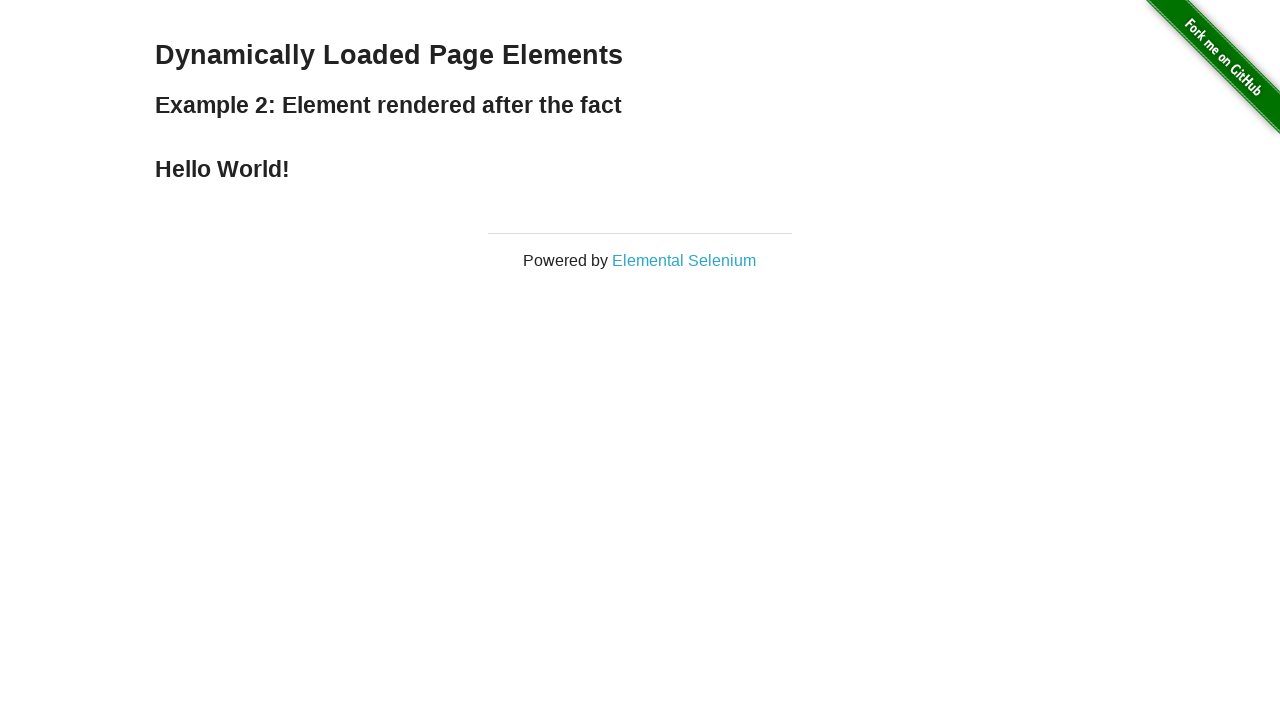

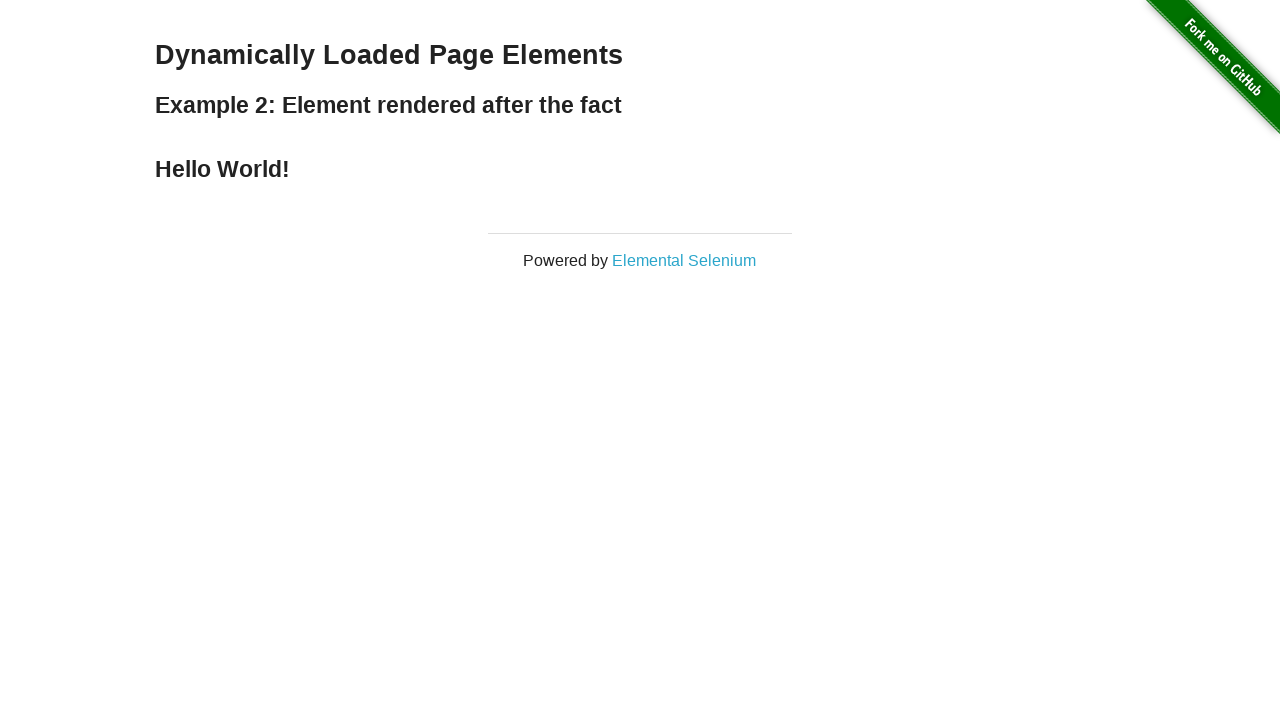